Tests dropdown selection functionality by selecting options using different methods (by index, visible text, and value)

Starting URL: https://demoqa.com/select-menu

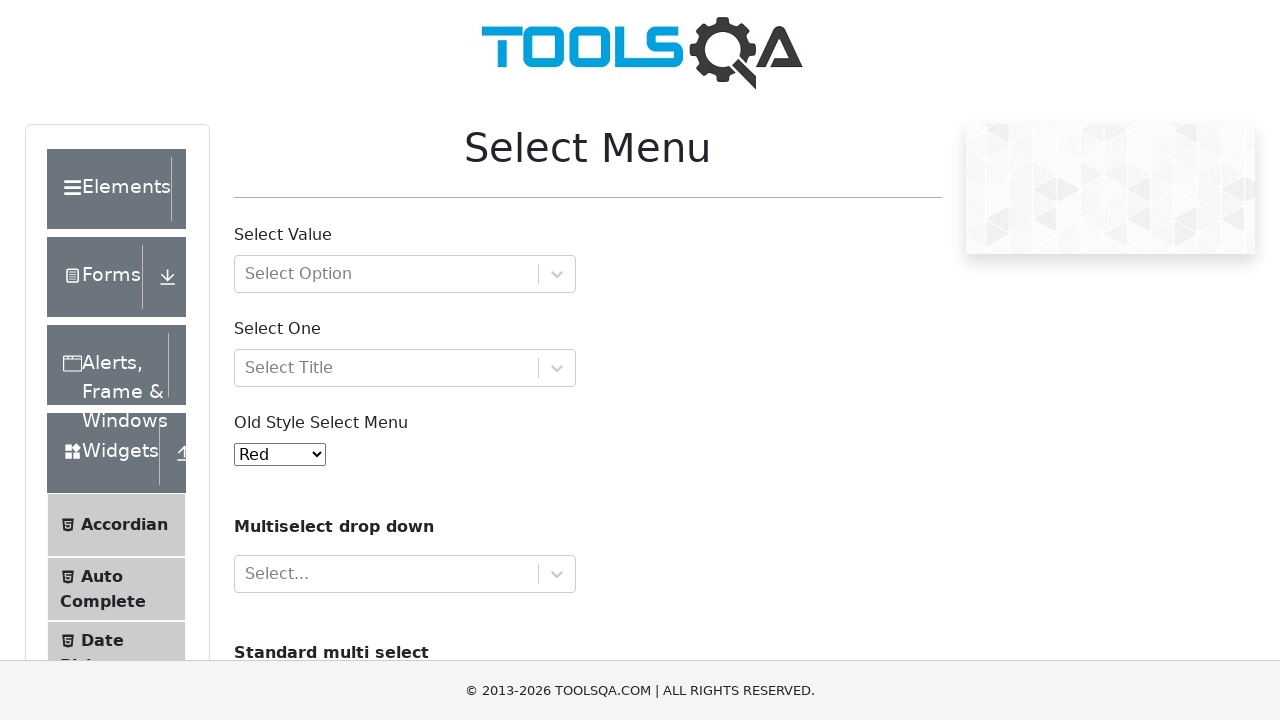

Waited for dropdown element to be available
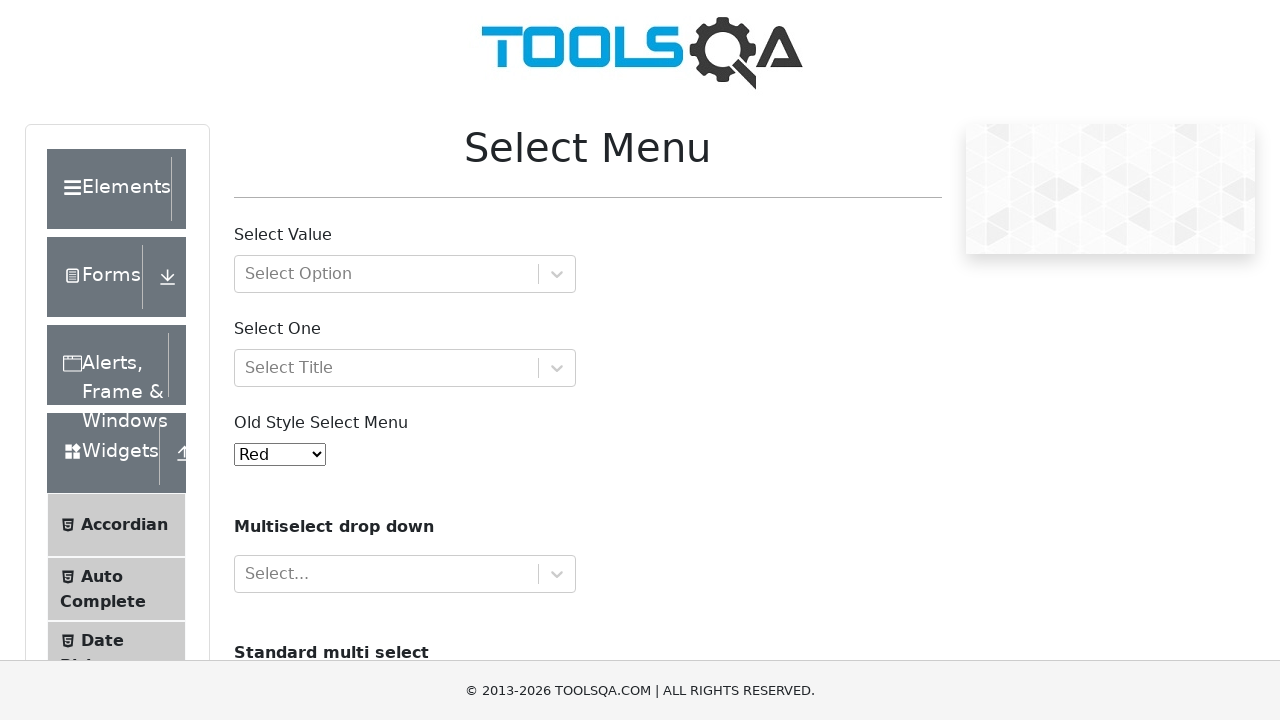

Selected dropdown option by index 4 (5th option) on #oldSelectMenu
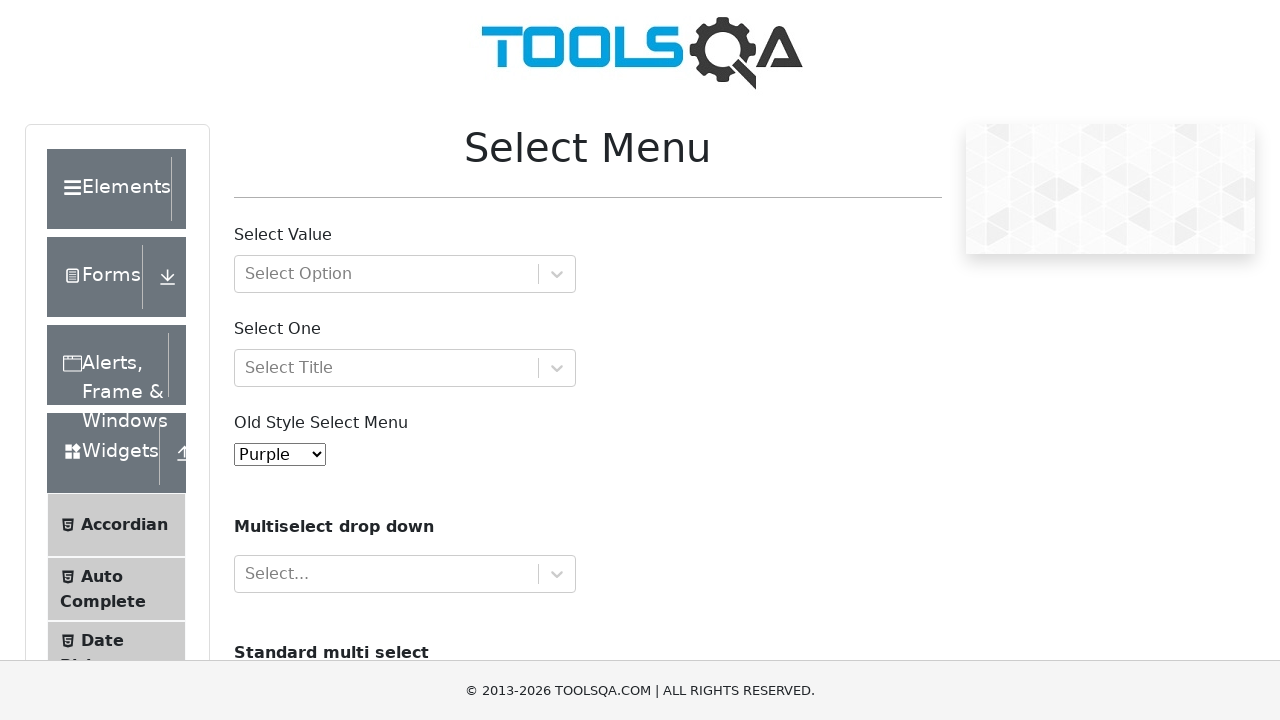

Selected dropdown option 'Magenta' by visible text on #oldSelectMenu
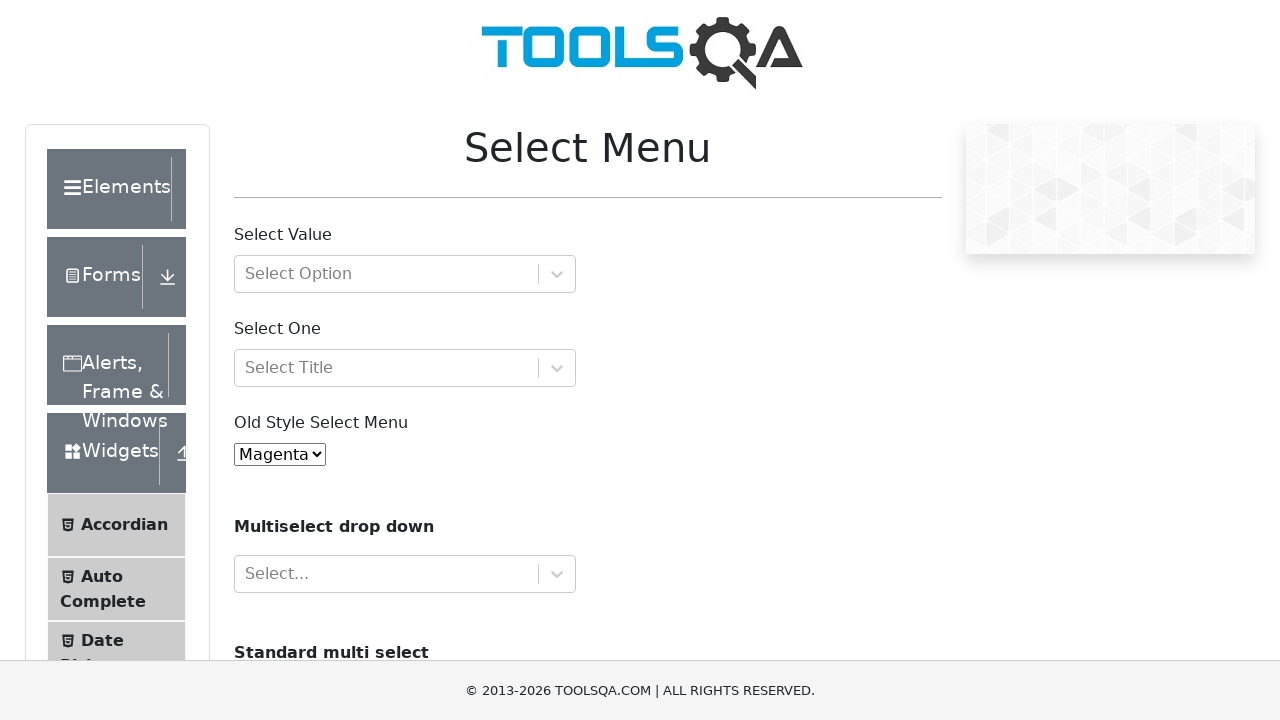

Selected dropdown option with value '10' on #oldSelectMenu
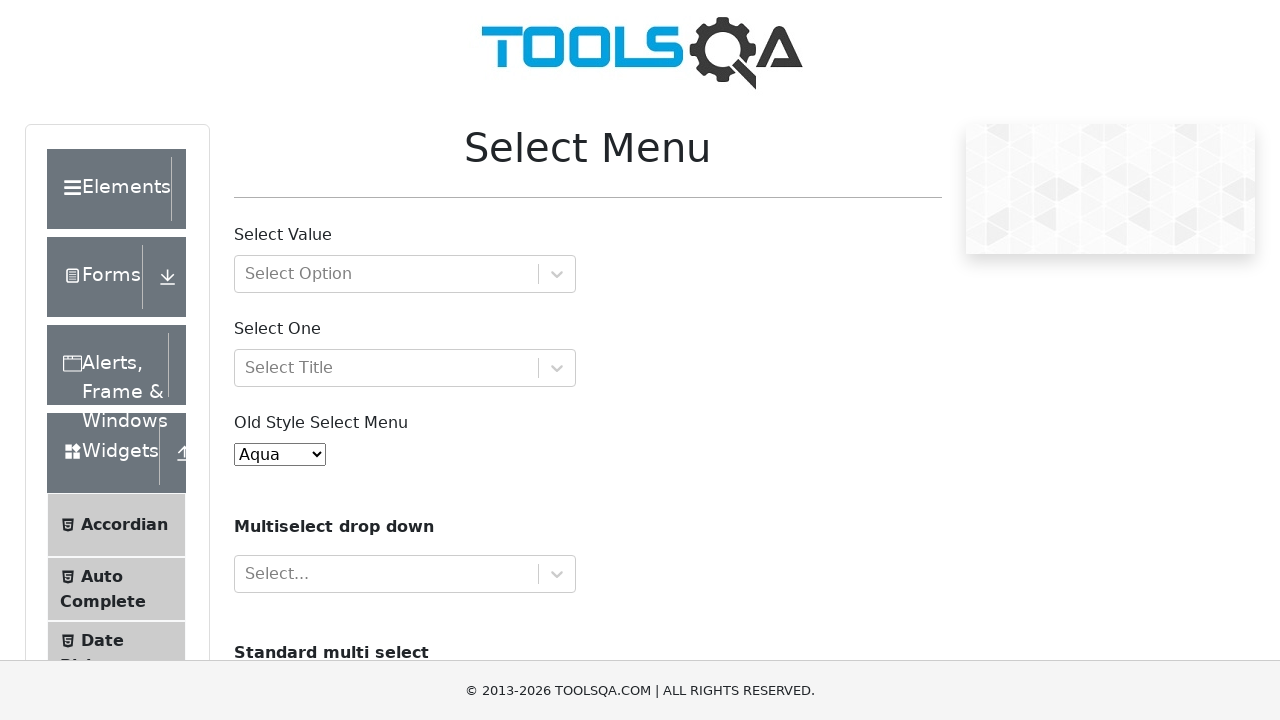

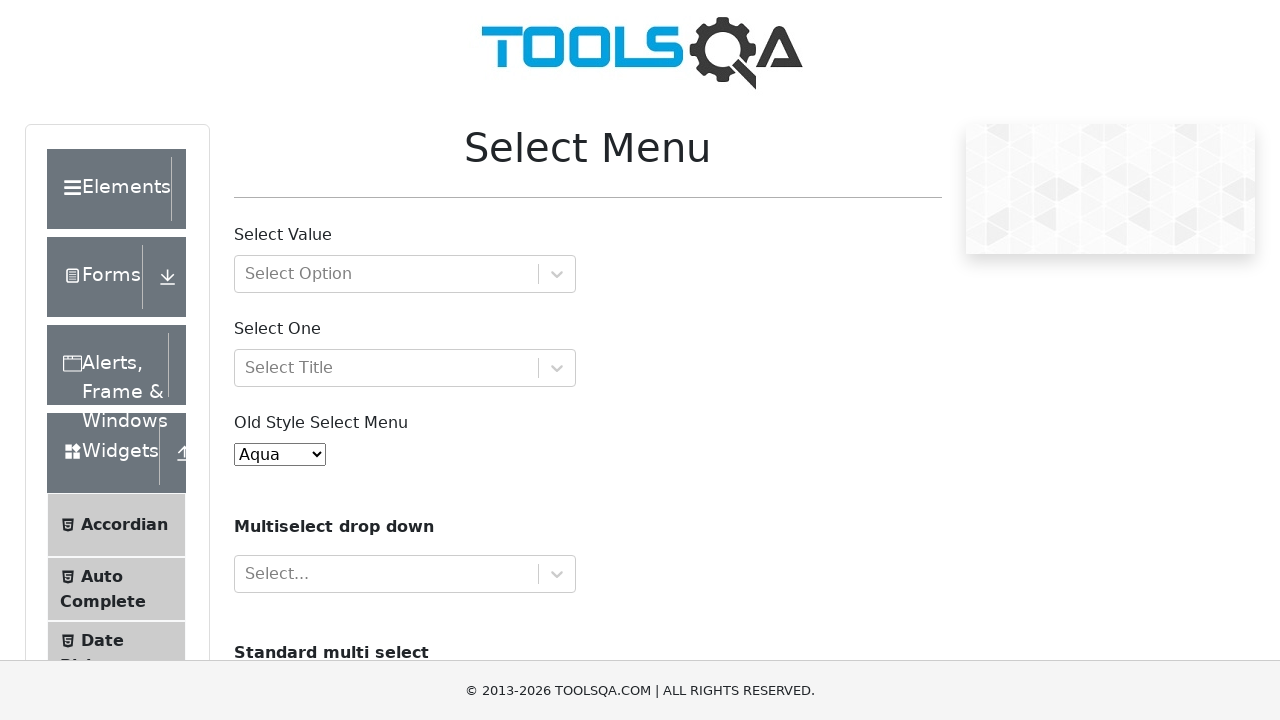